Tests JavaScript alert handling by triggering and interacting with accept, confirm, and prompt alerts - accepting, dismissing, and entering text respectively

Starting URL: https://letcode.in/alert

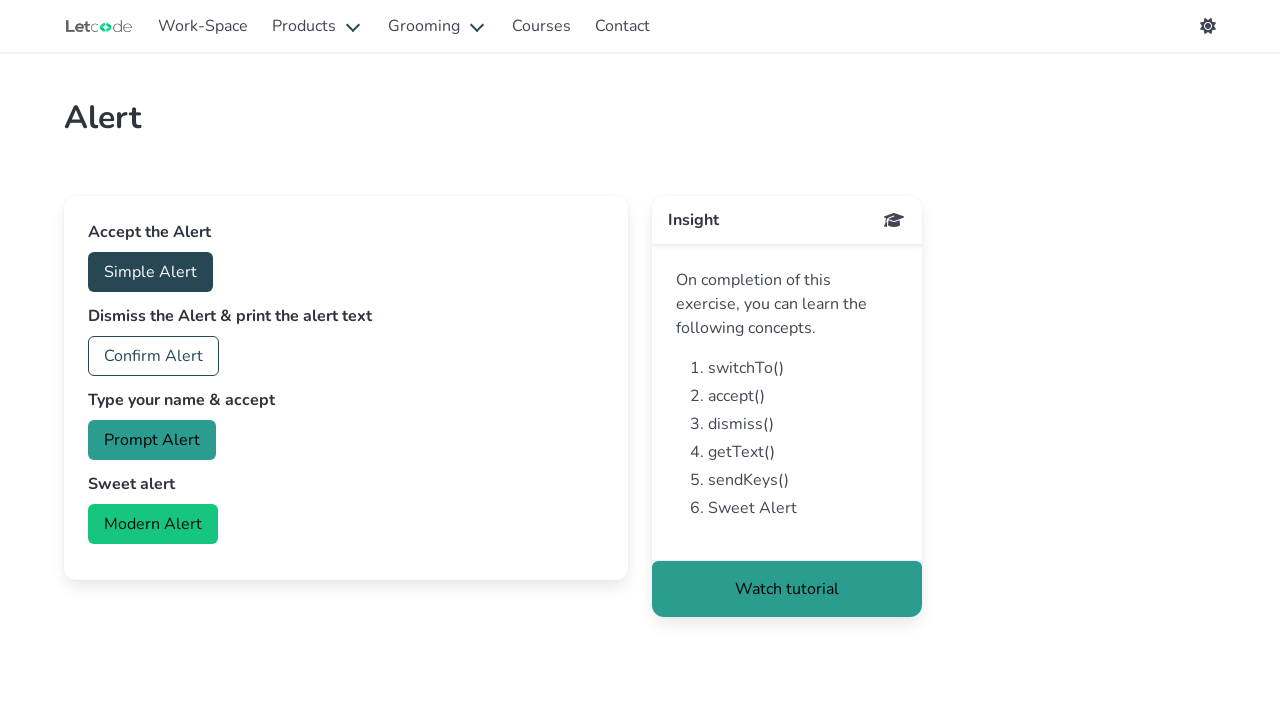

Clicked button to trigger simple alert at (150, 272) on #accept
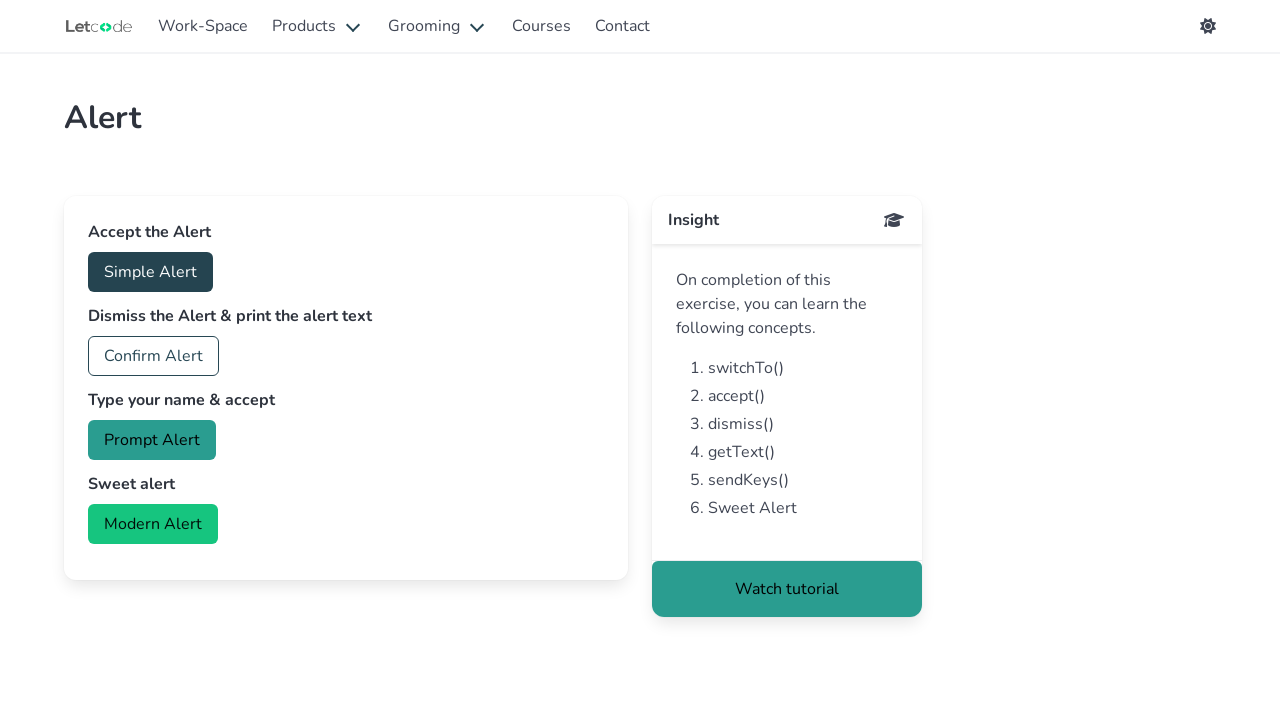

Set up dialog handler to accept alert
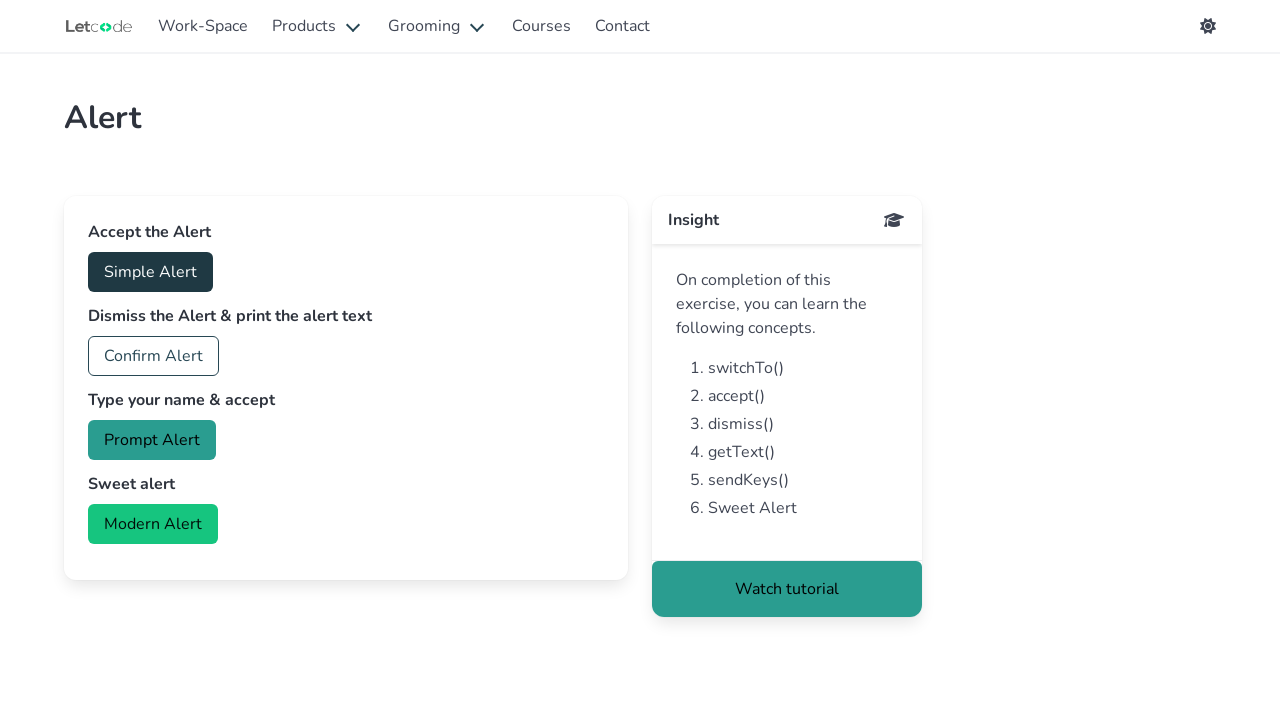

Waited for alert to be handled
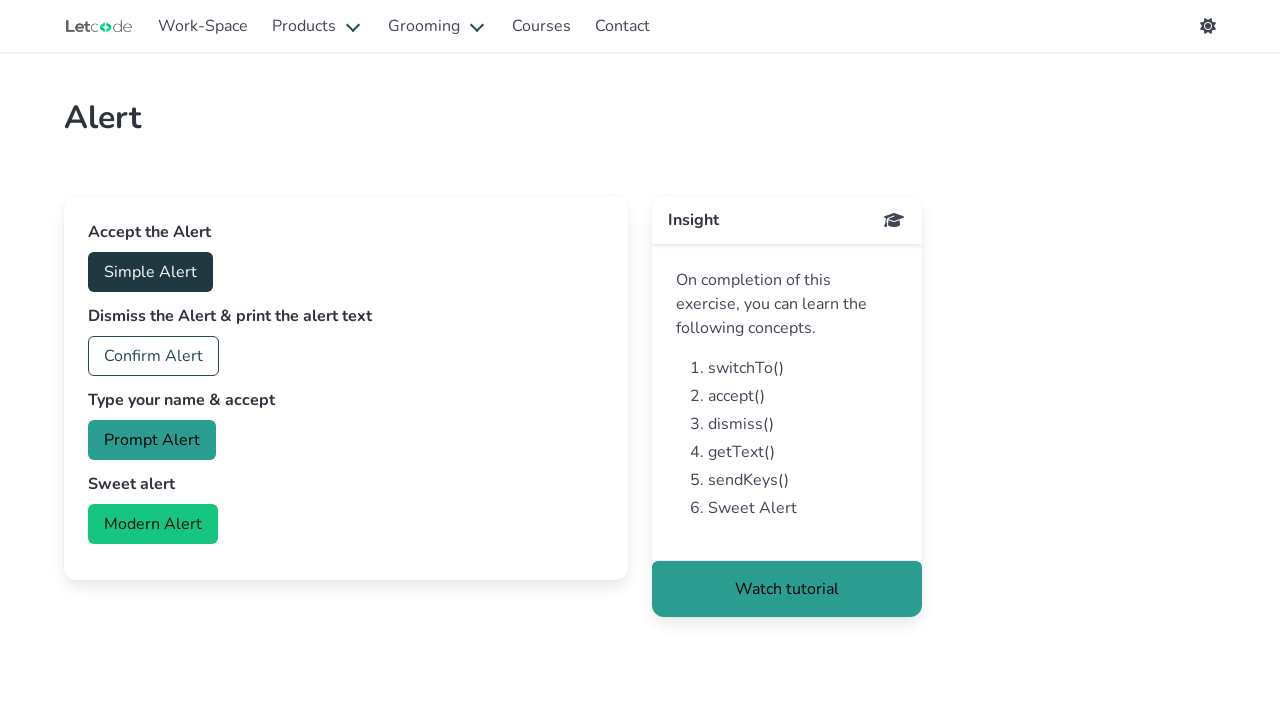

Clicked button to trigger confirm alert at (154, 356) on #confirm
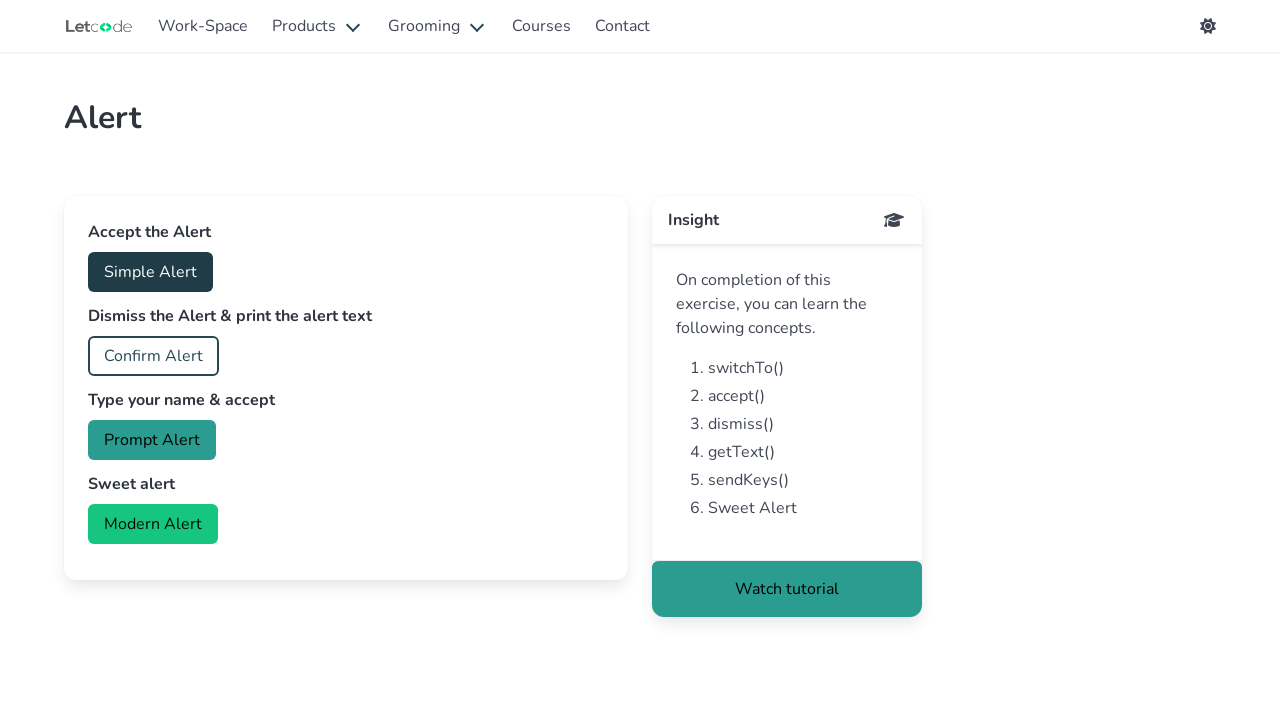

Set up dialog handler to dismiss confirm alert
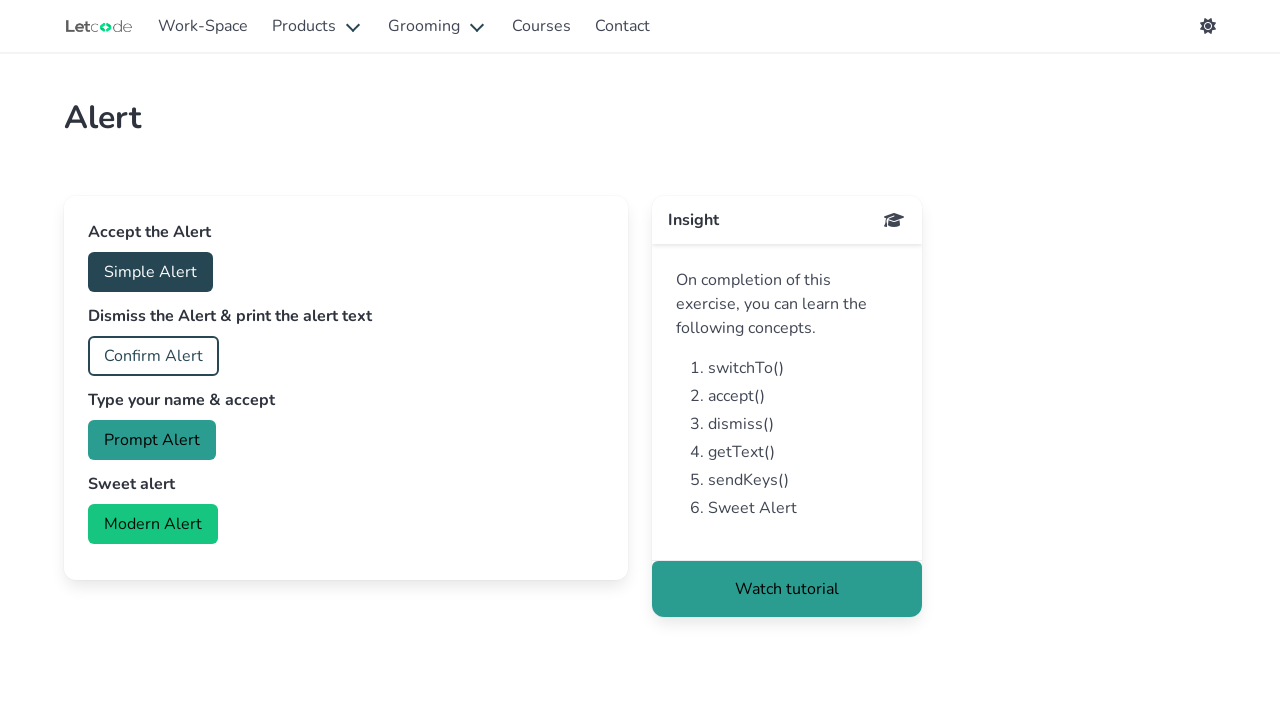

Waited for confirm alert to be dismissed
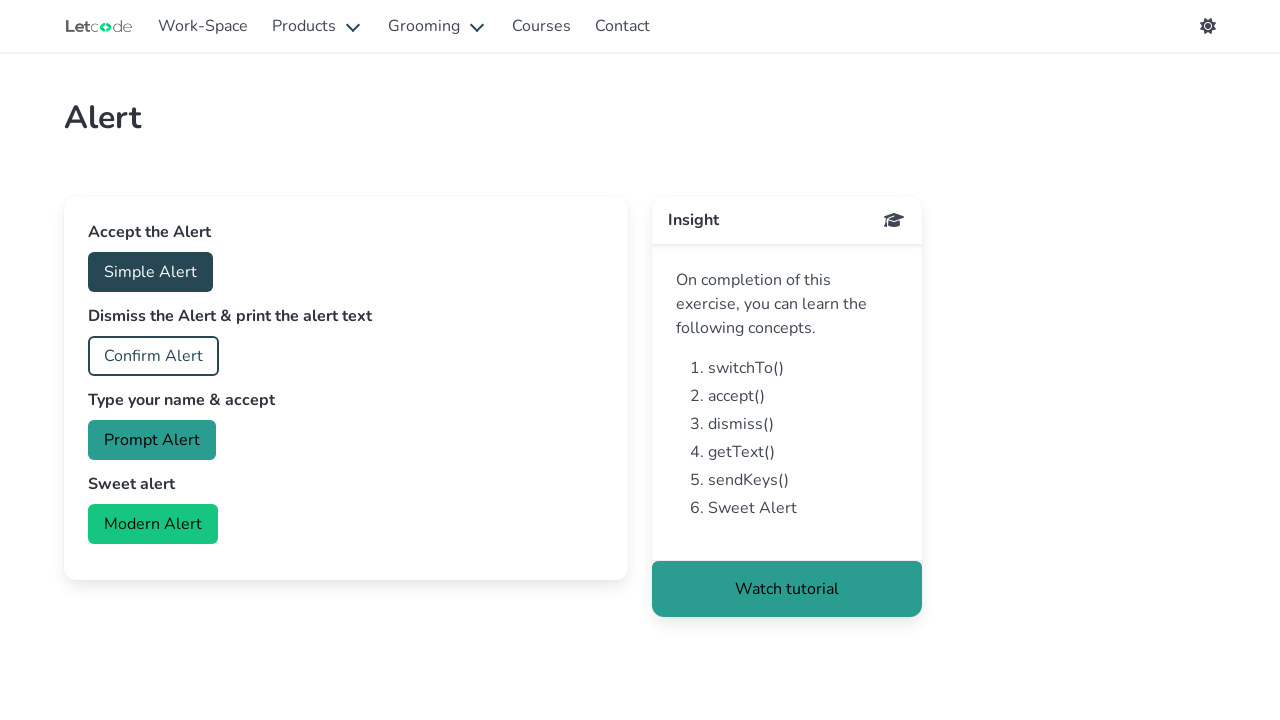

Clicked button to trigger prompt alert at (152, 440) on #prompt
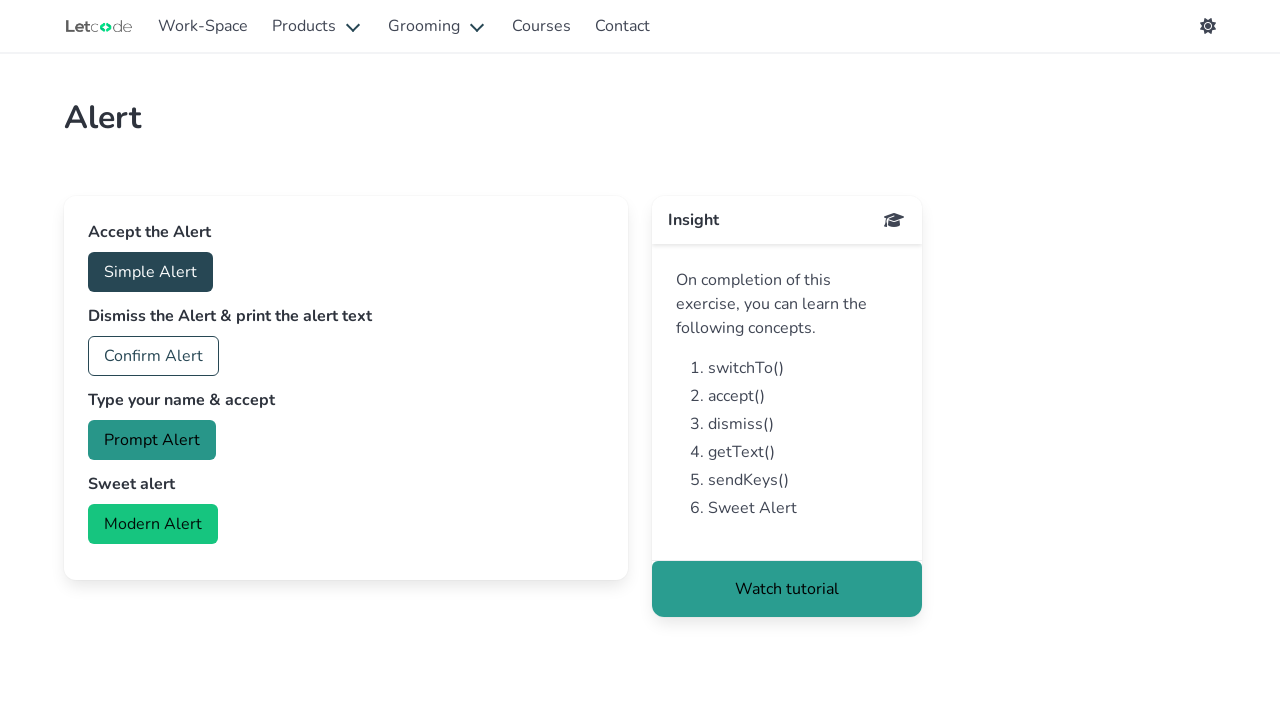

Set up dialog handler to accept prompt alert with text 'Hii'
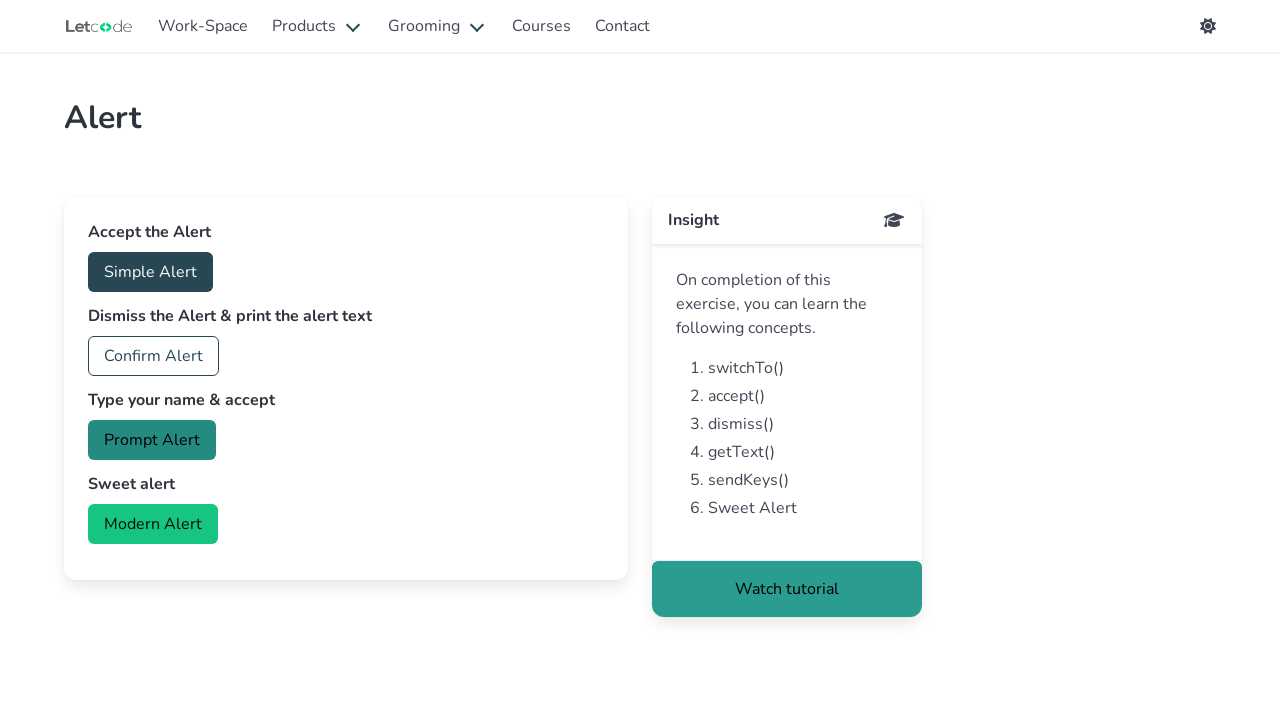

Waited for prompt alert to be handled
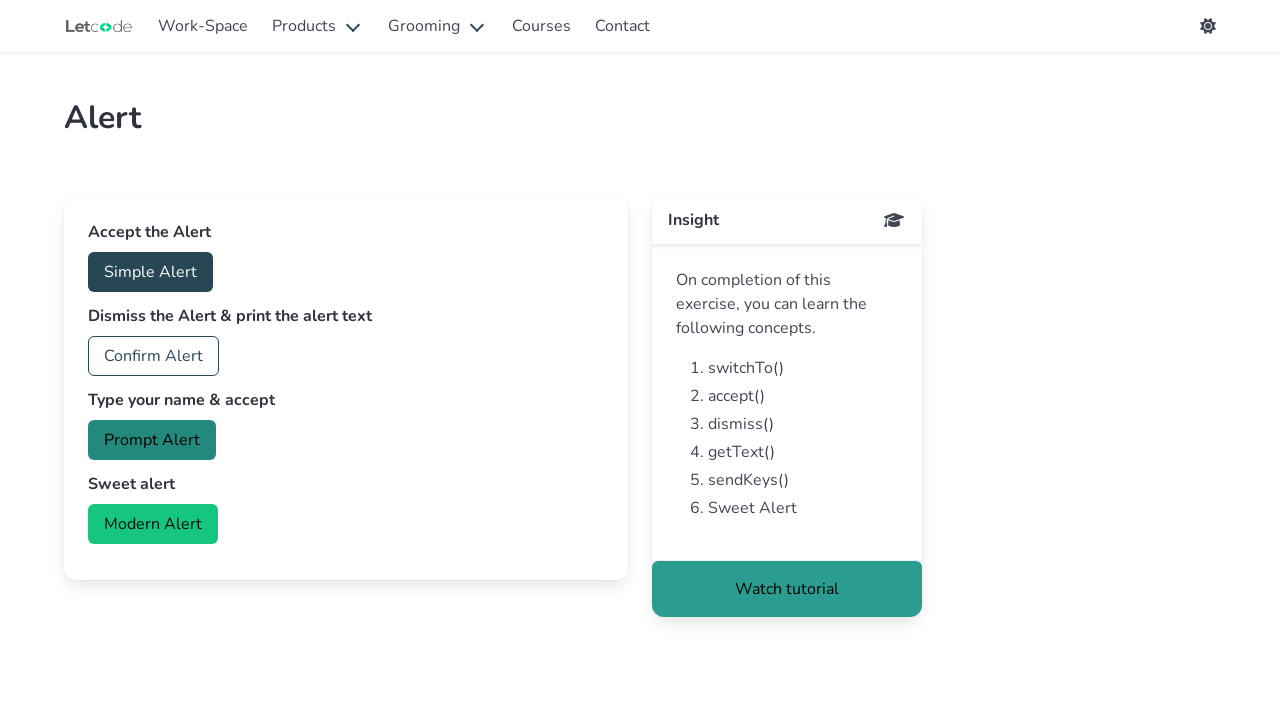

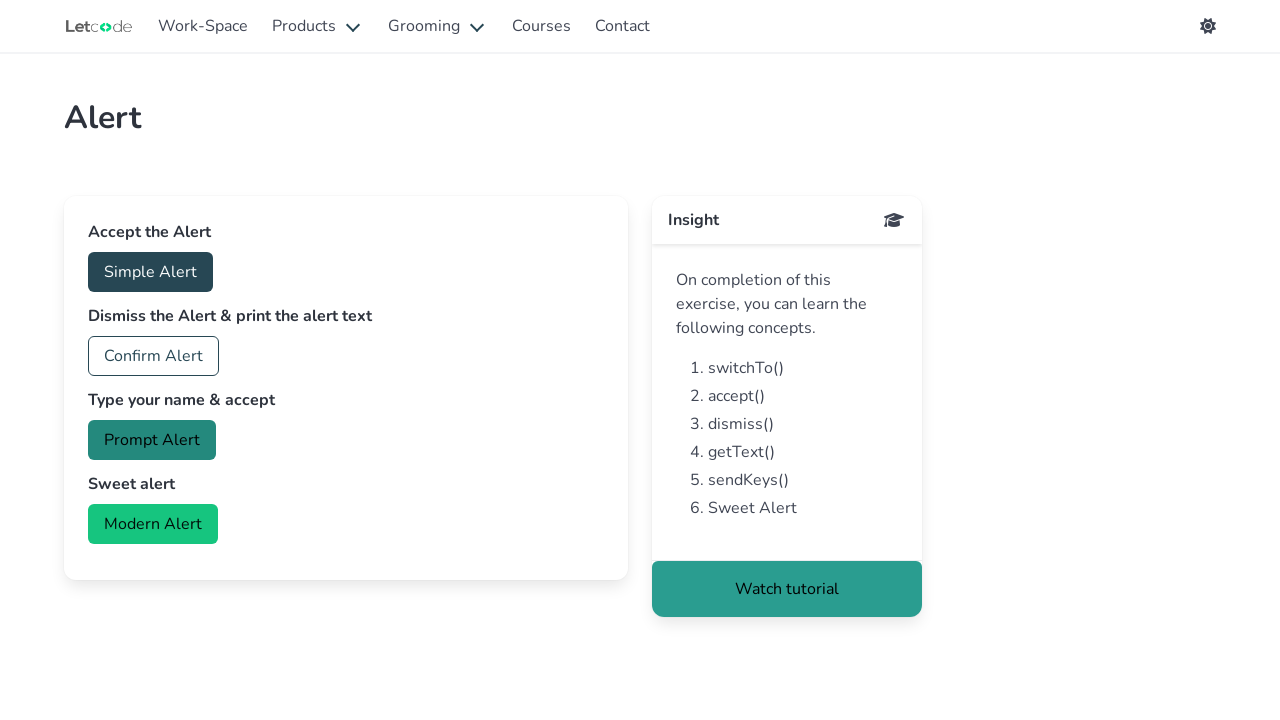